Tests login form validation by clicking the login button with empty fields and verifying an error message is displayed

Starting URL: https://n23dcpt047.github.io/NhapMonCongNghePhanMem

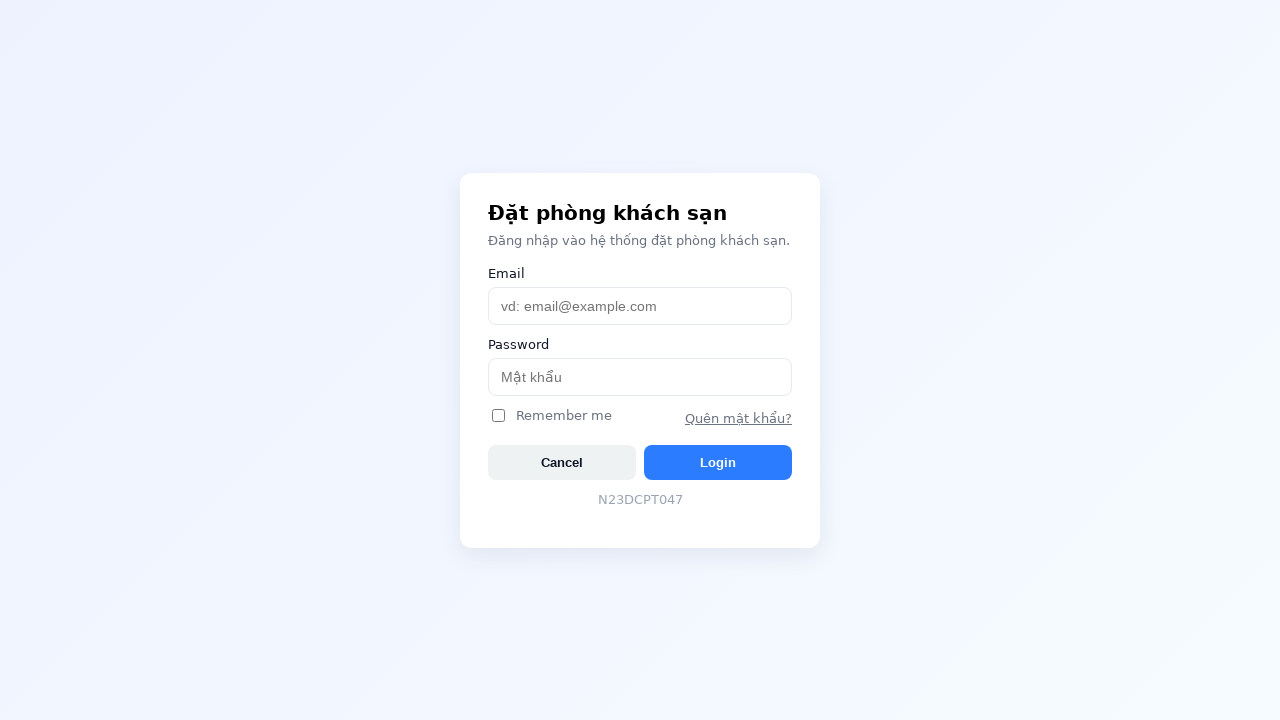

Navigated to login page
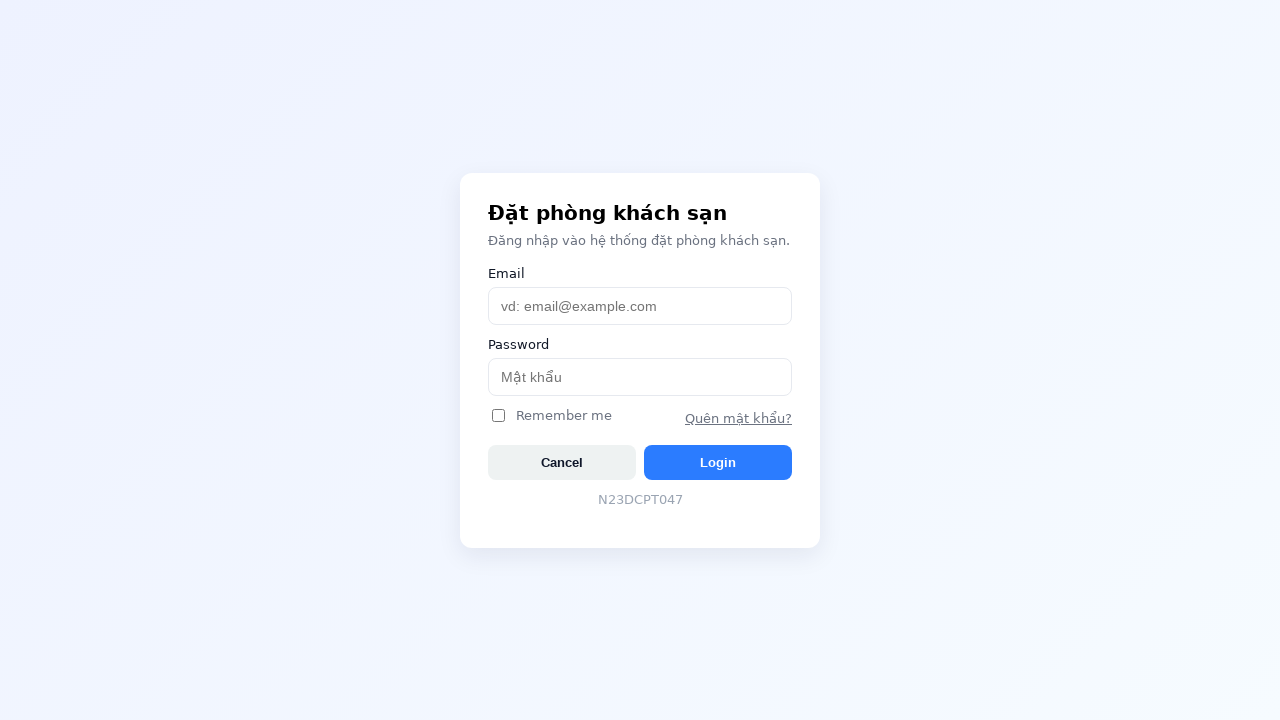

Clicked login button with empty fields at (718, 462) on #btnLogin
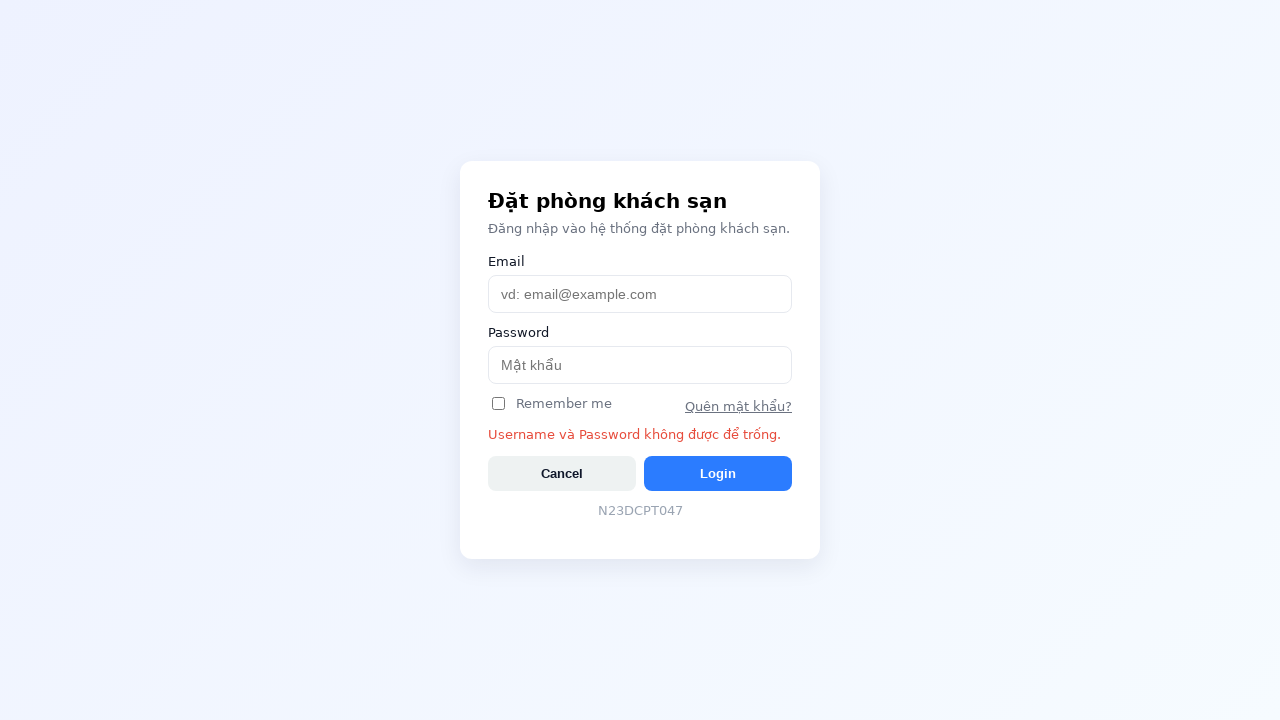

Error message appeared on screen
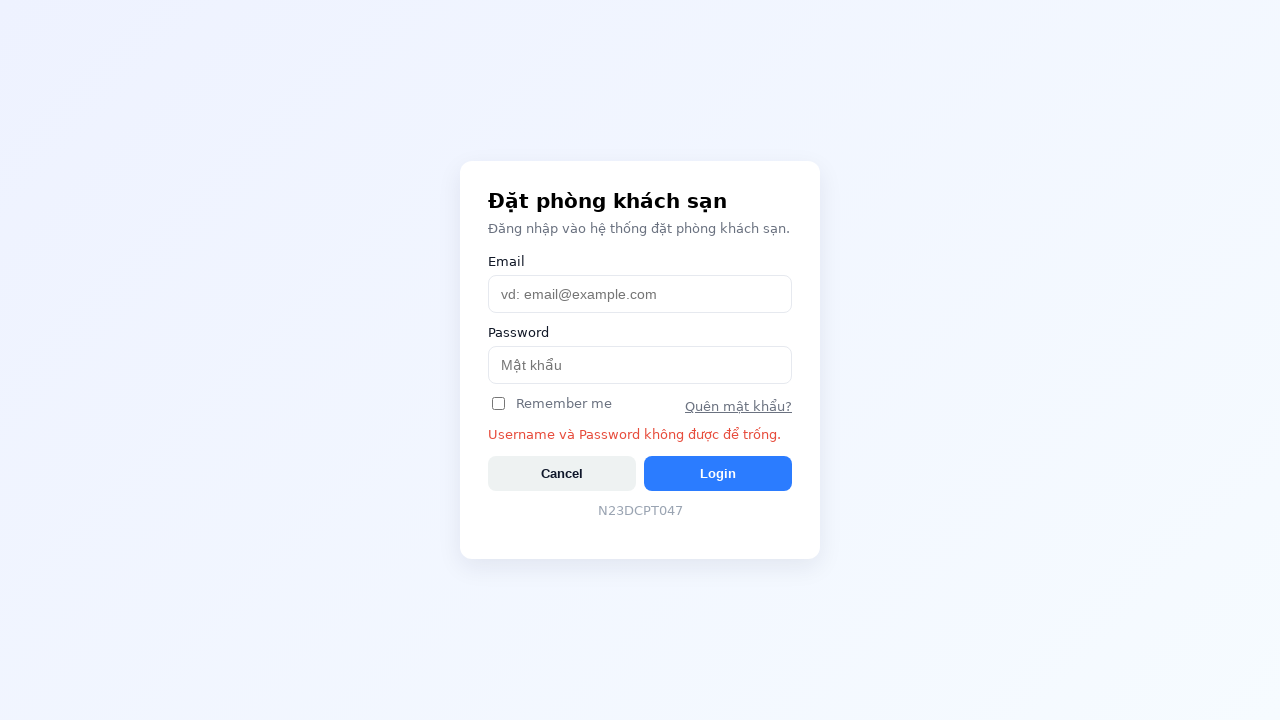

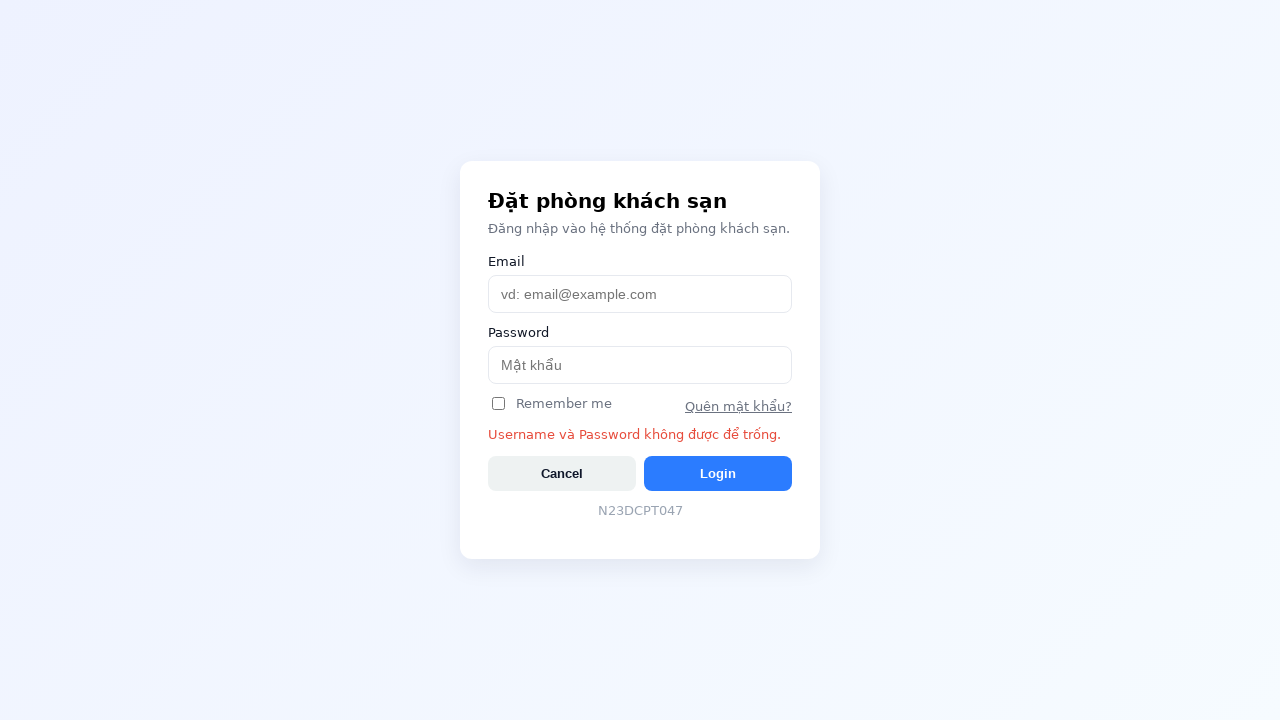